Tests AJAX loading with extended timeout by clicking a button that triggers an AJAX request and waiting for the success message

Starting URL: http://uitestingplayground.com/ajax

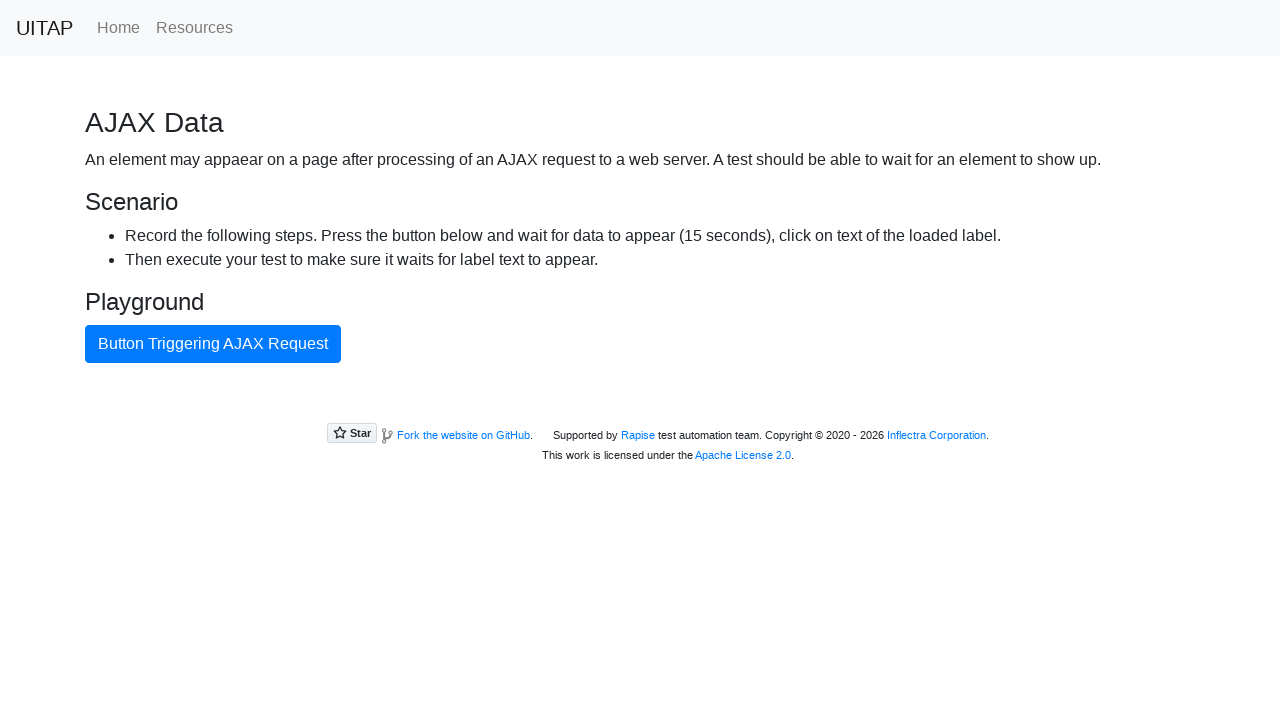

Clicked button triggering AJAX request at (213, 344) on internal:text="Button Triggering AJAX Request"i
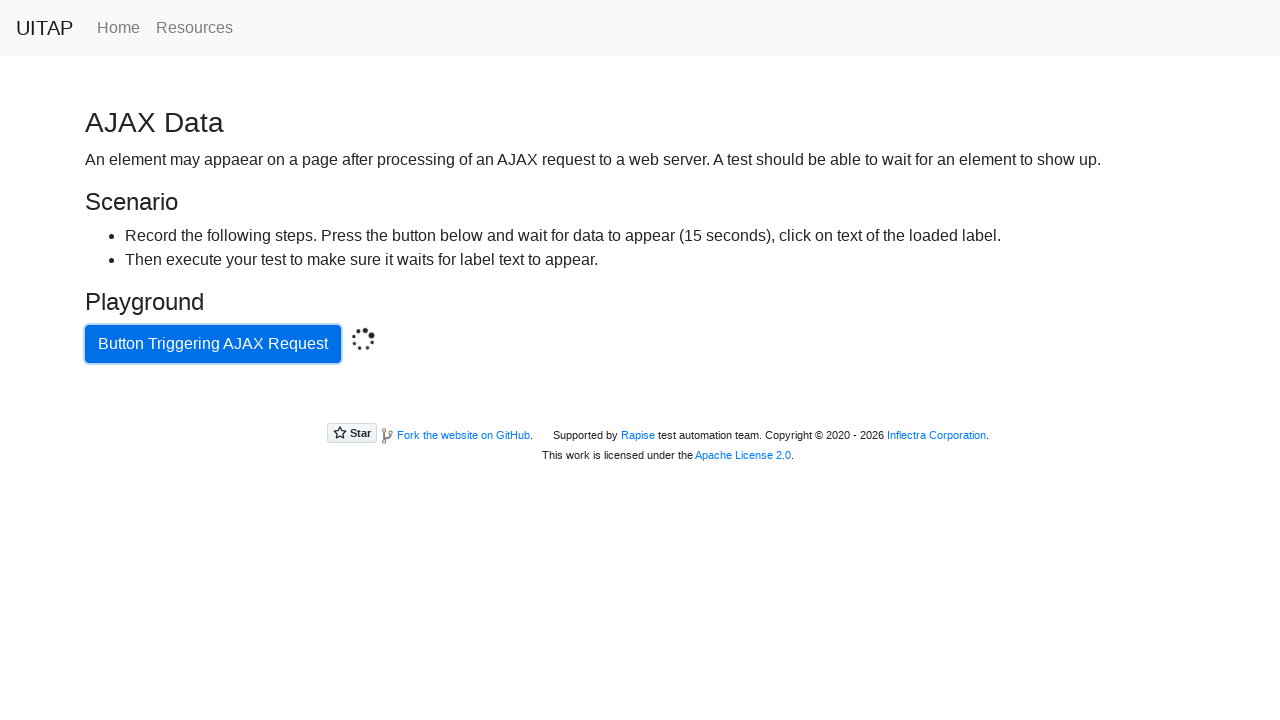

AJAX-loaded success message appeared within 20 second timeout
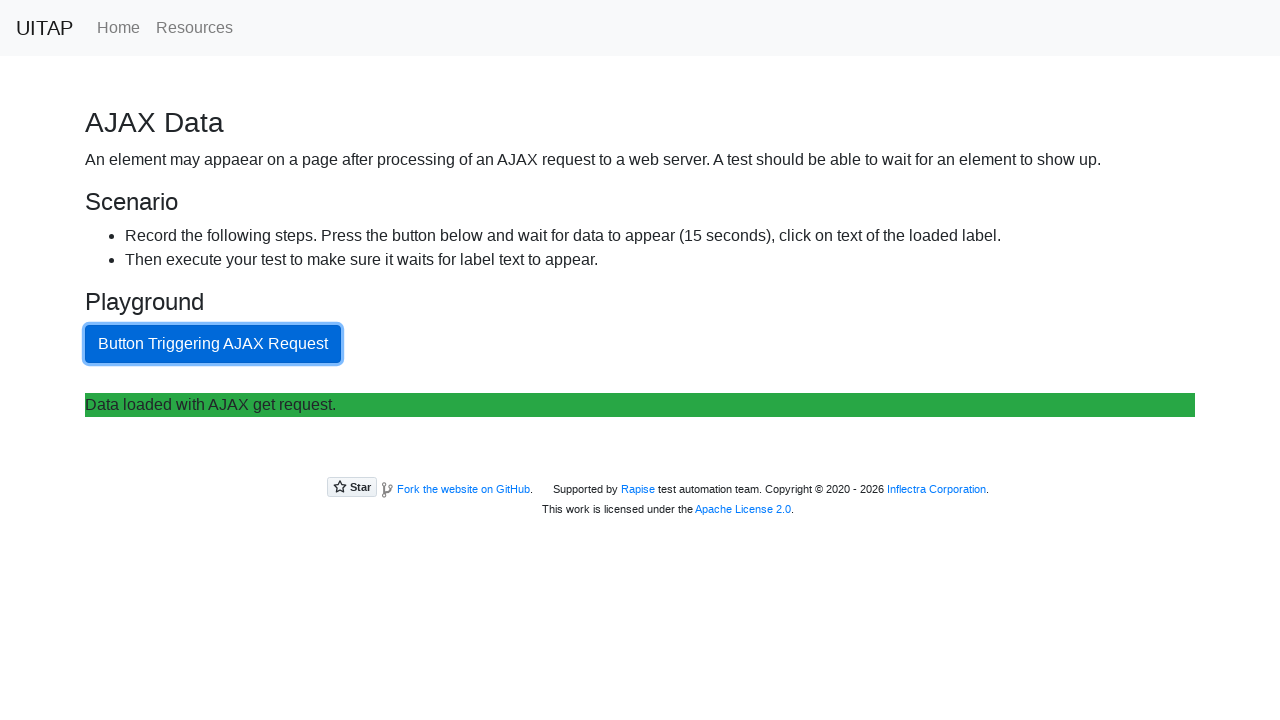

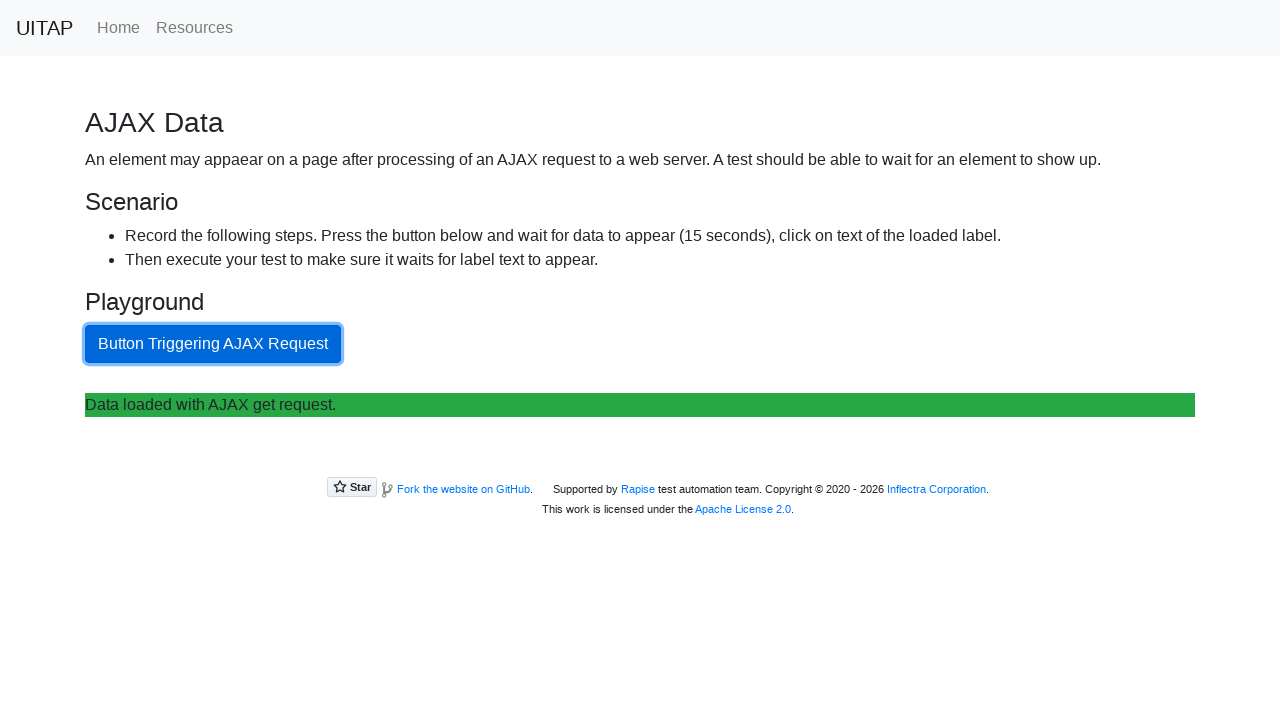